Automates a search for wild chickpea SNP data by selecting dropdown options, filling in a gene ID, and submitting the search form.

Starting URL: https://cegresources.icrisat.org/cicerseq/?page_id=3605

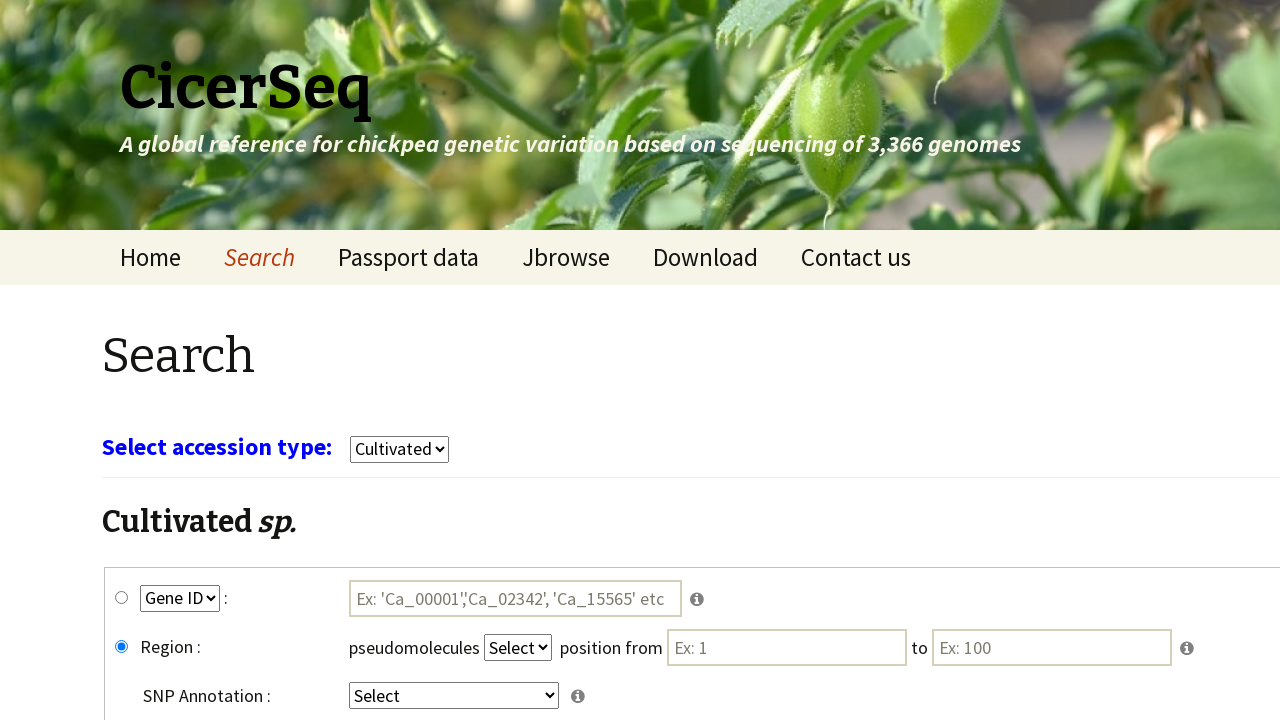

Waited 3 seconds for page to load
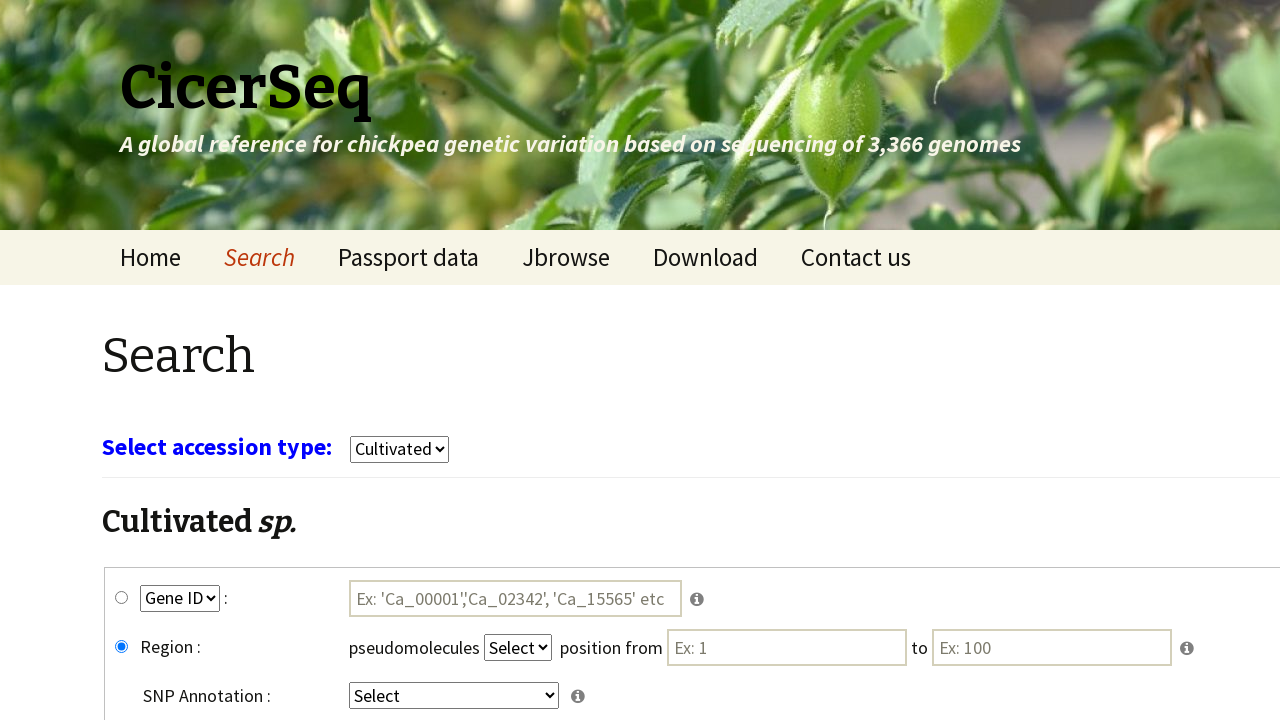

Selected 'wild' from crop dropdown on select[name='select_crop']
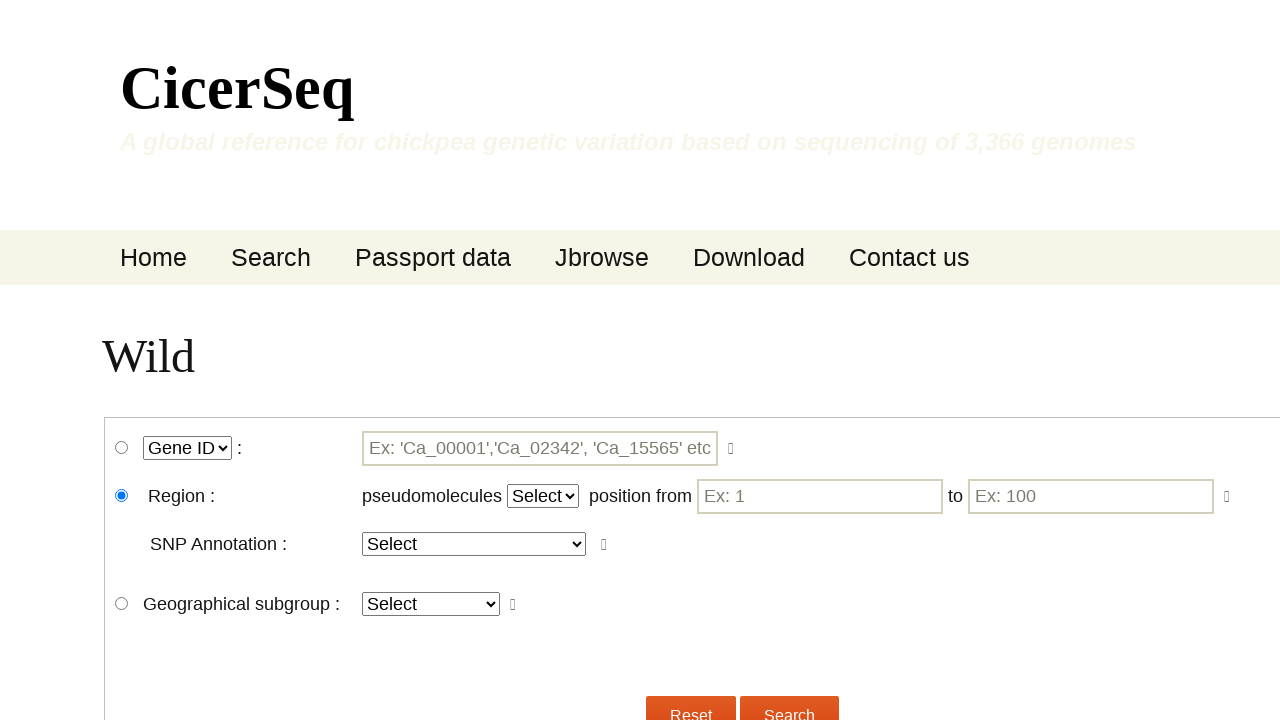

Clicked wgene_snp radio button at (122, 448) on #wgene_snp
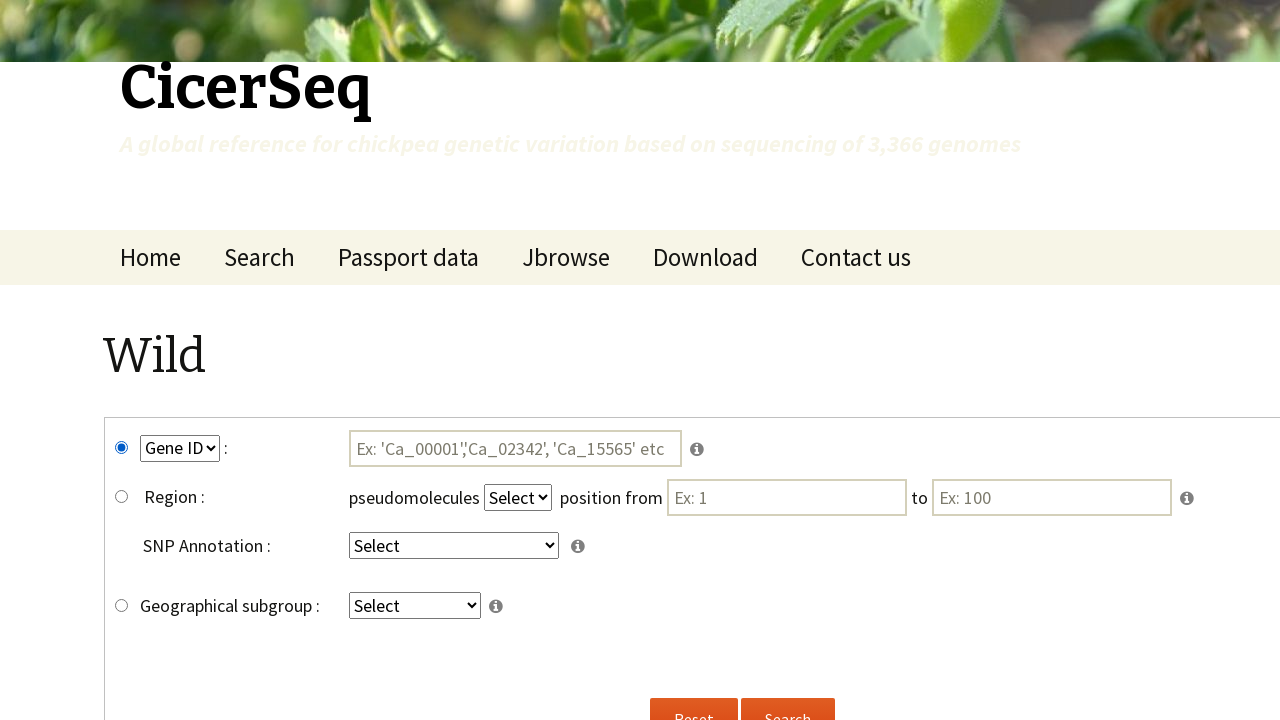

Selected 'GeneID' from key2 dropdown on select[name='key2']
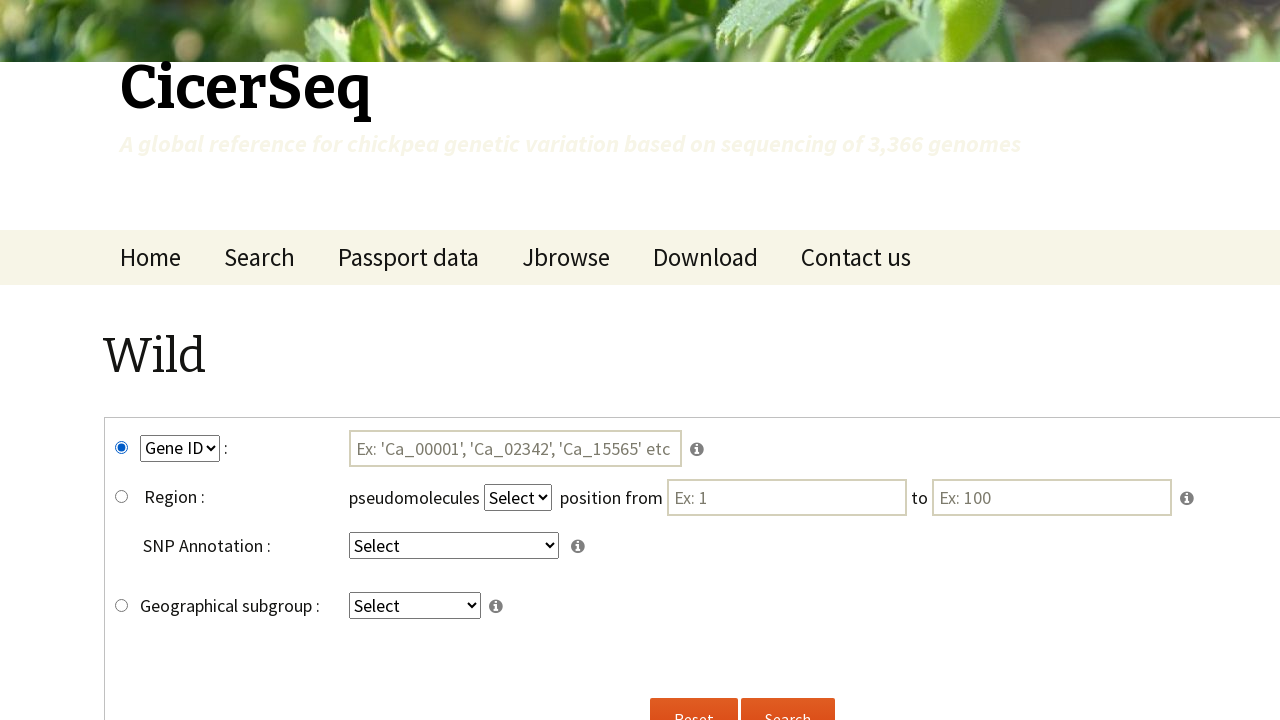

Selected 'intergenic' from key4 dropdown on select[name='key4']
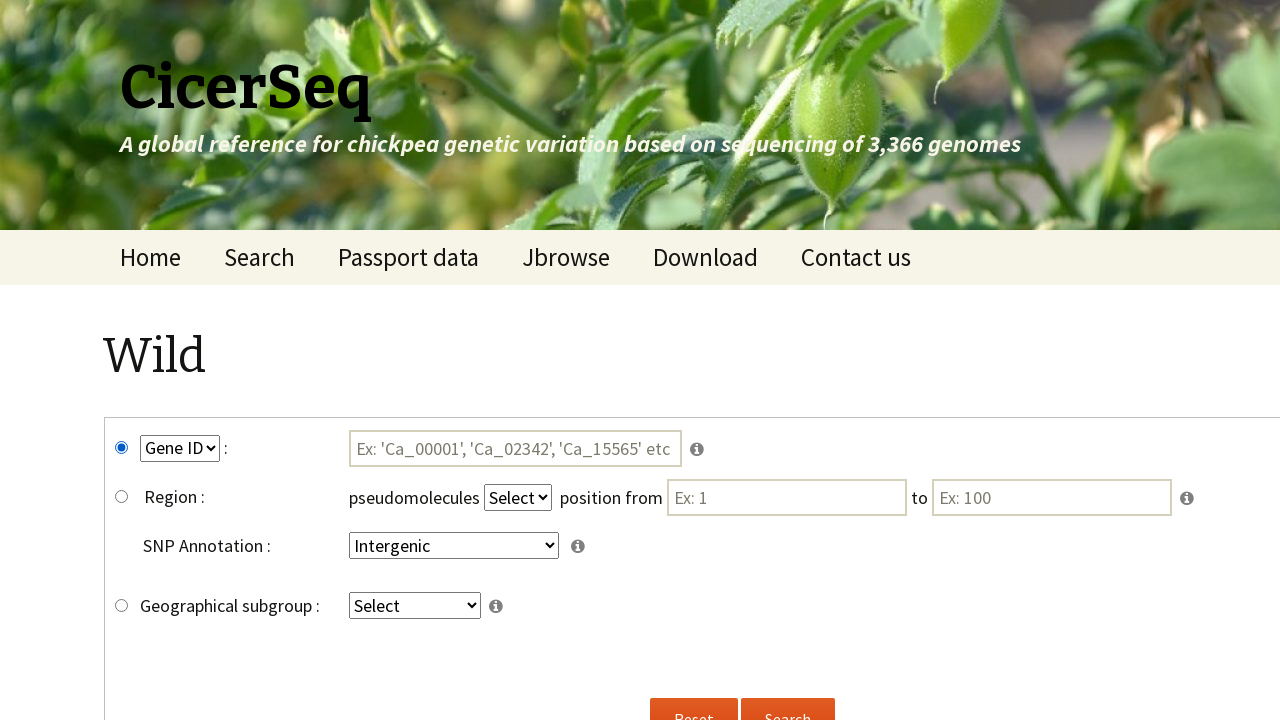

Filled gene ID field with 'Ca_00004' on #tmp3
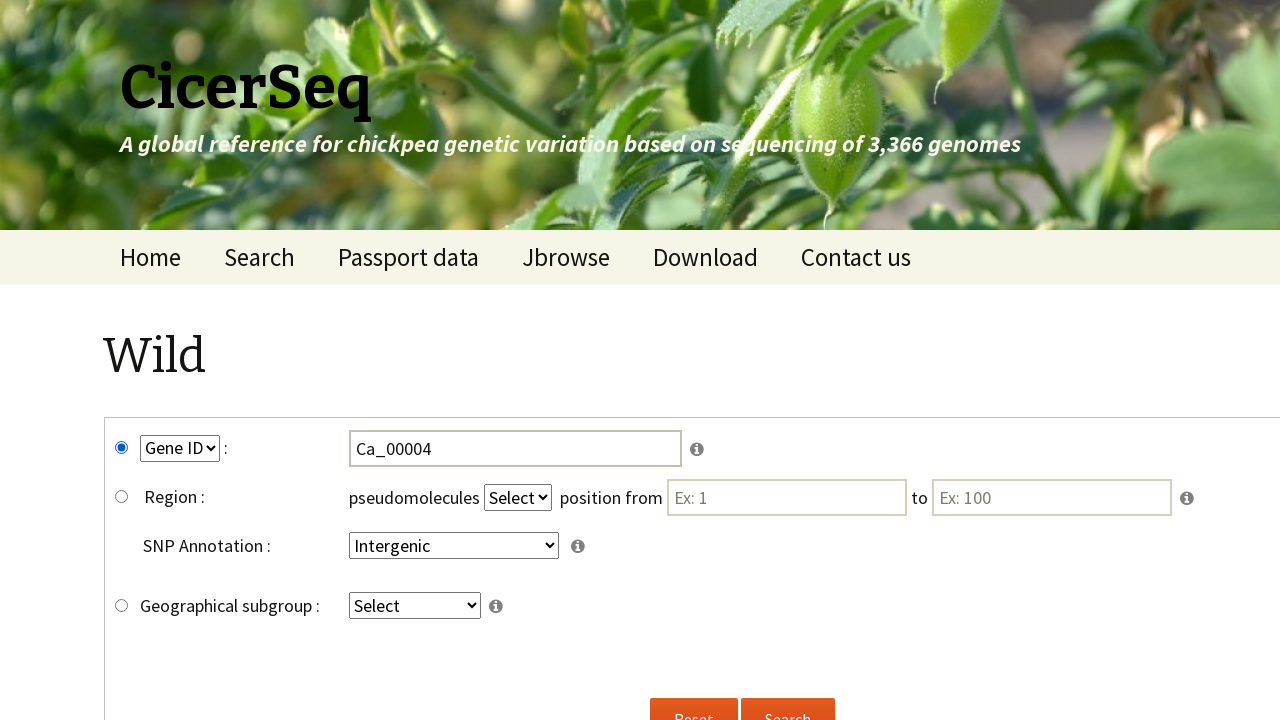

Clicked search button to submit wild chickpea SNP search at (788, 698) on input[name='submitw']
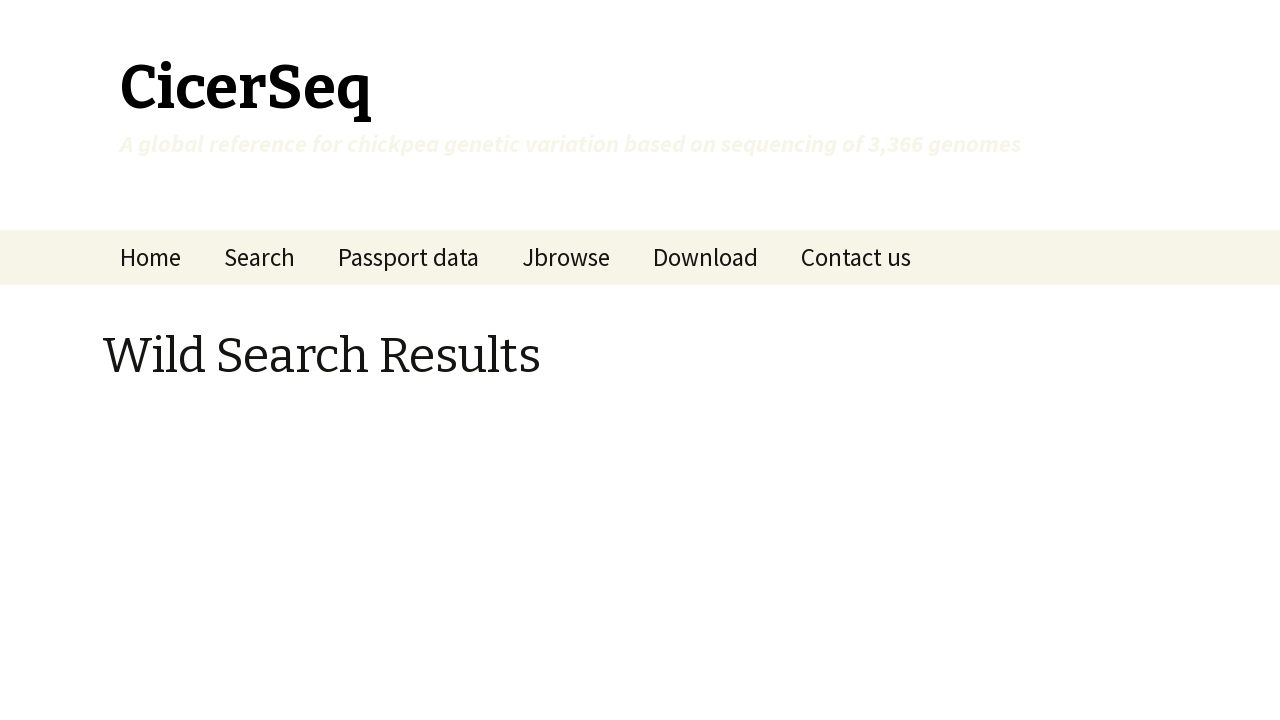

Waited 5 seconds for search results to load
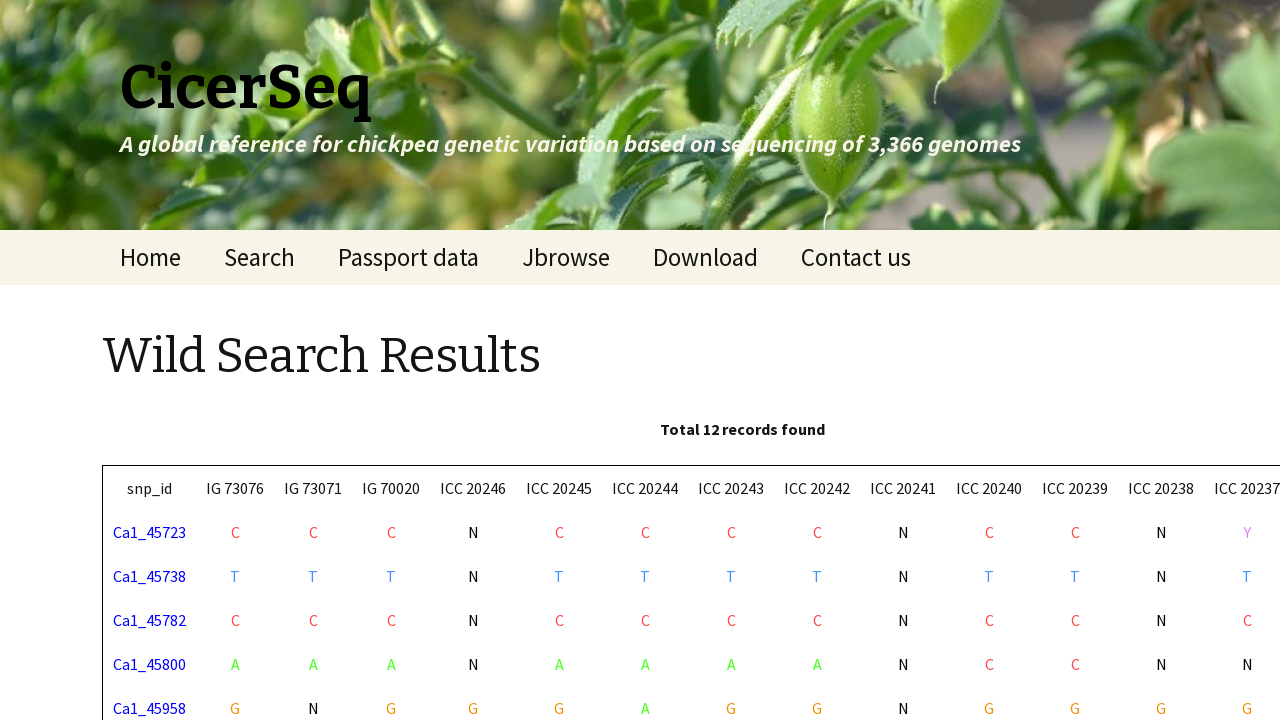

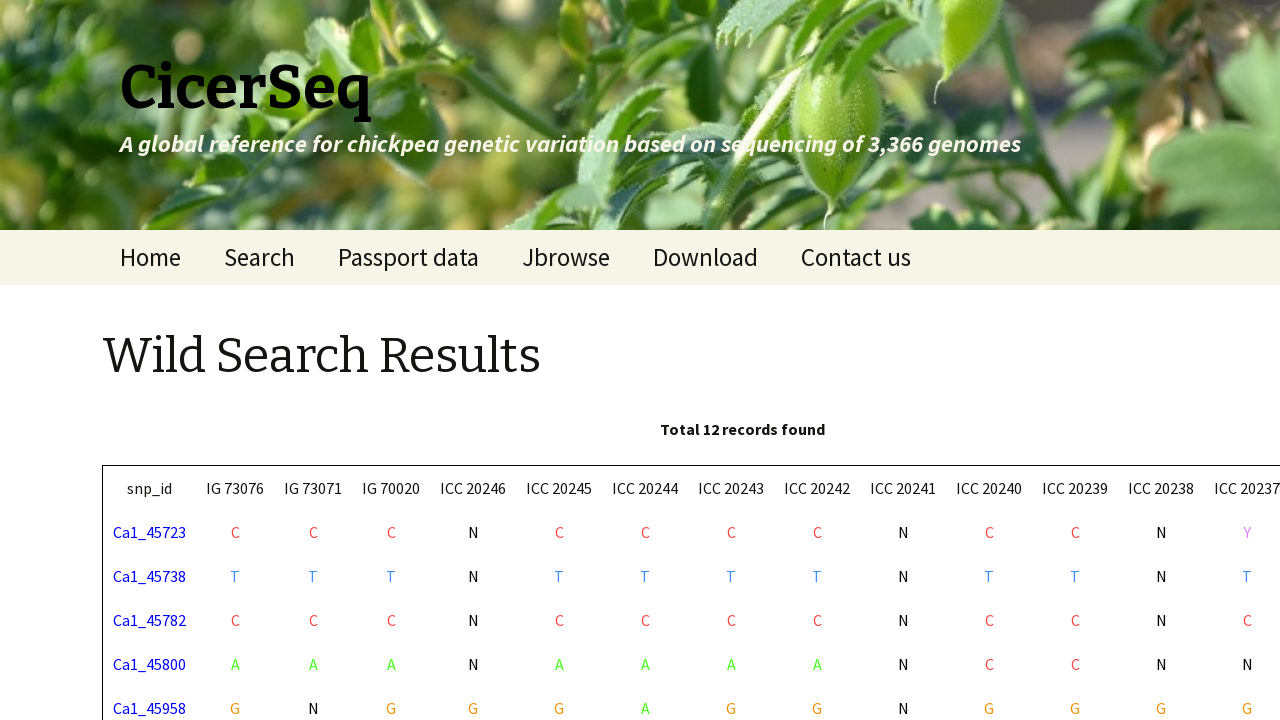